Tests continuous input of different values across different bases, verifying each conversion produces the expected decimal result.

Starting URL: https://www.001236.xyz/en/base

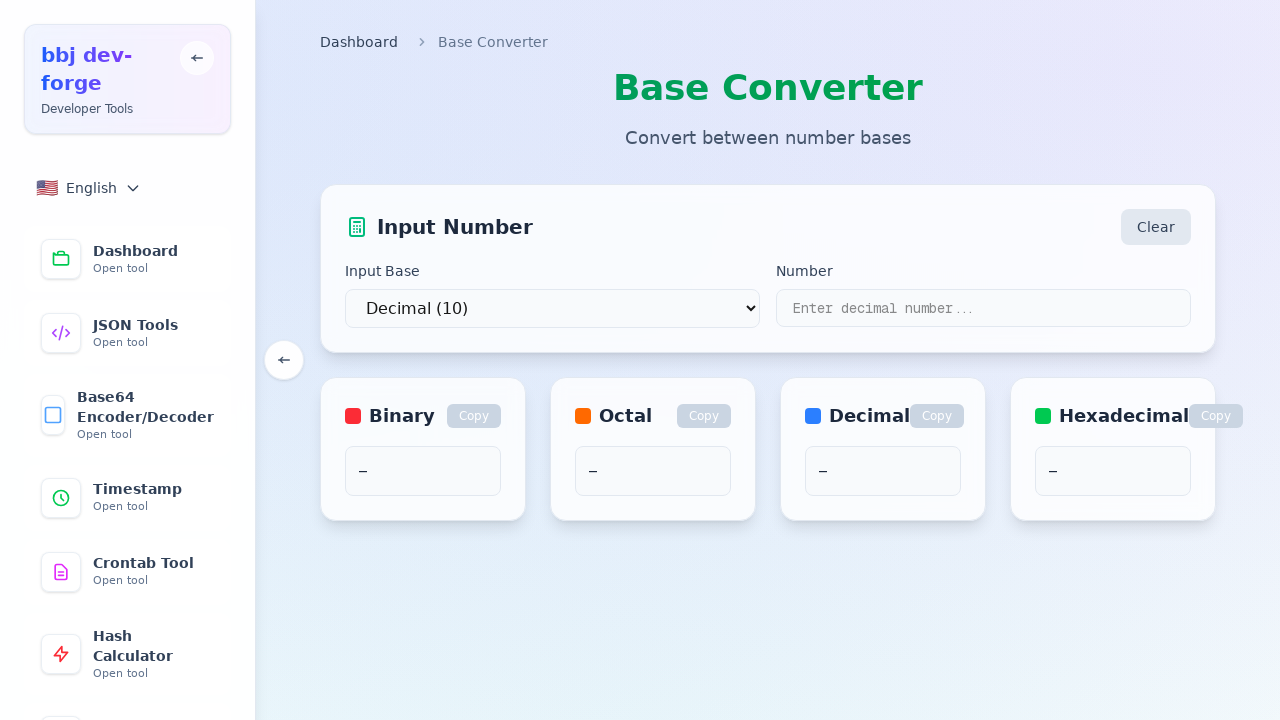

Located decimal result display element
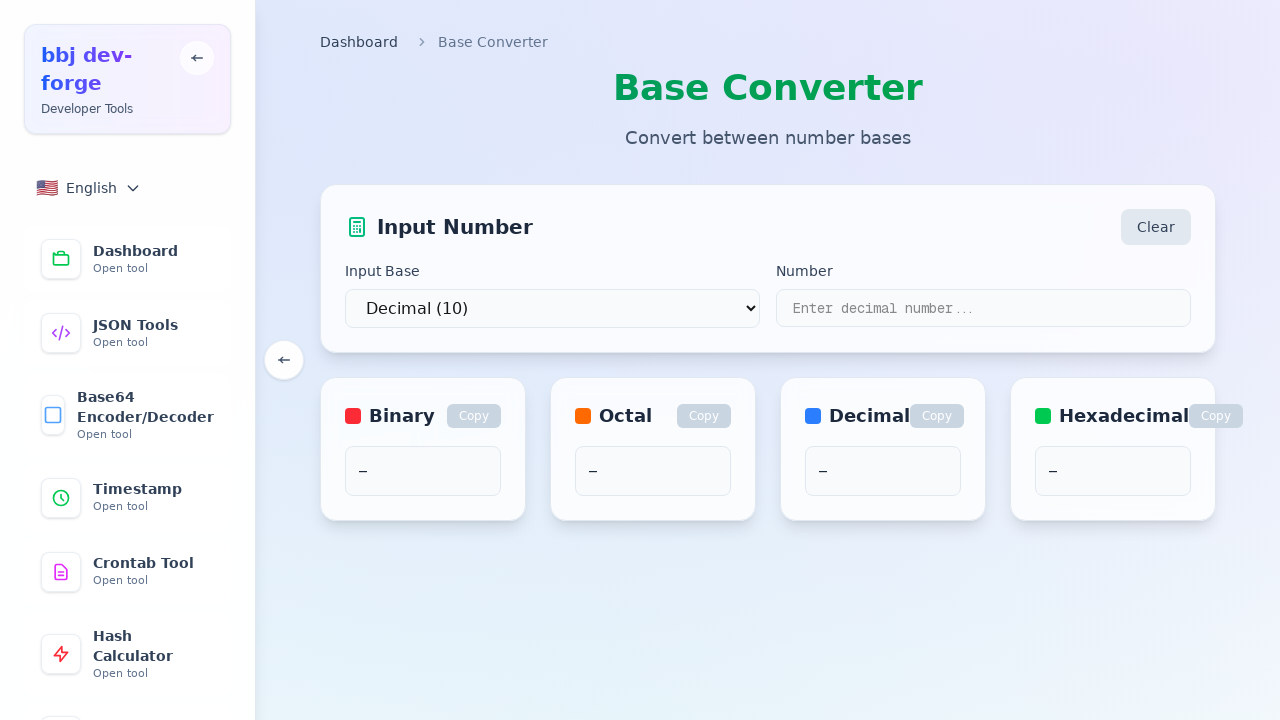

Selected base 10 from dropdown on select
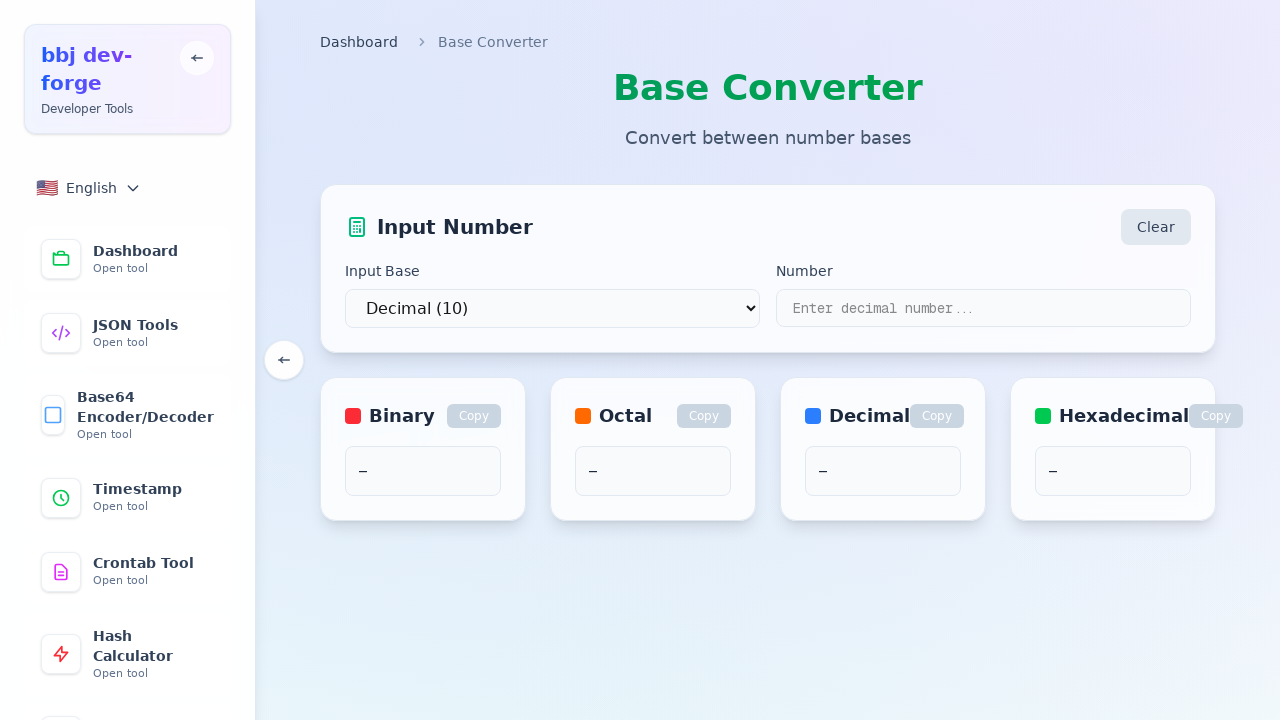

Entered '10' in input field for base 10 on input[type="text"]
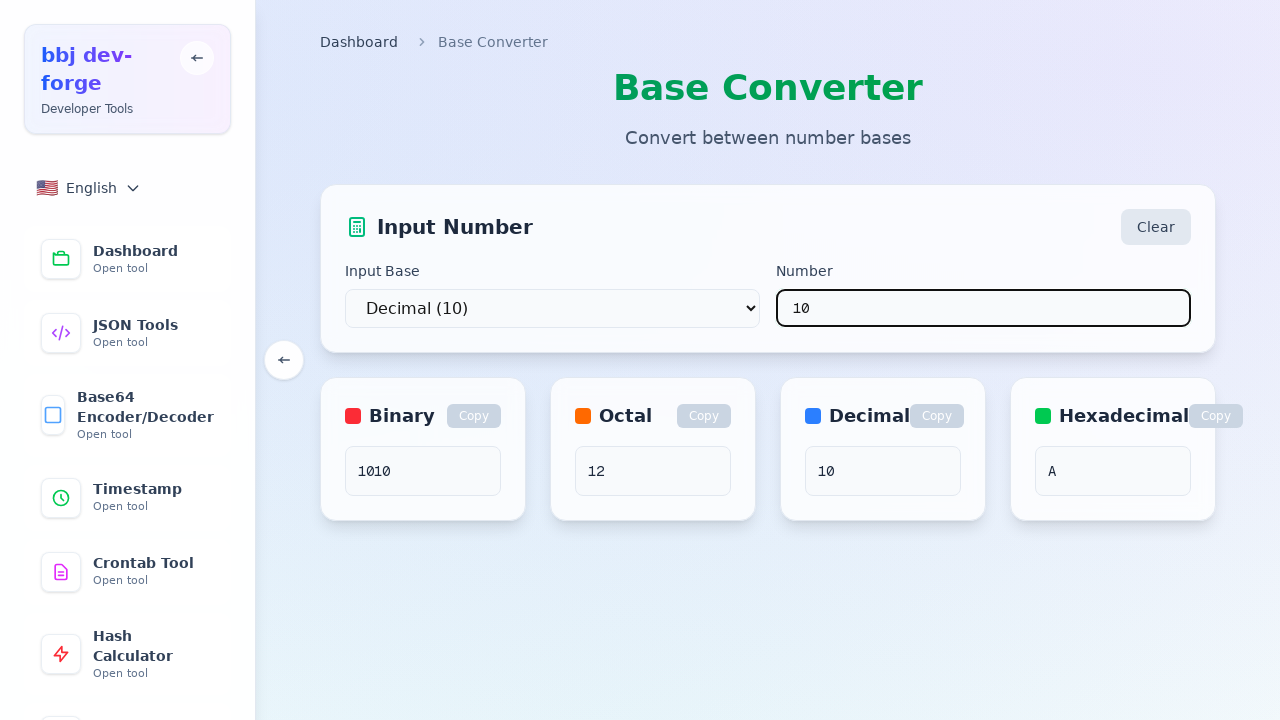

Waited 500ms for conversion to process
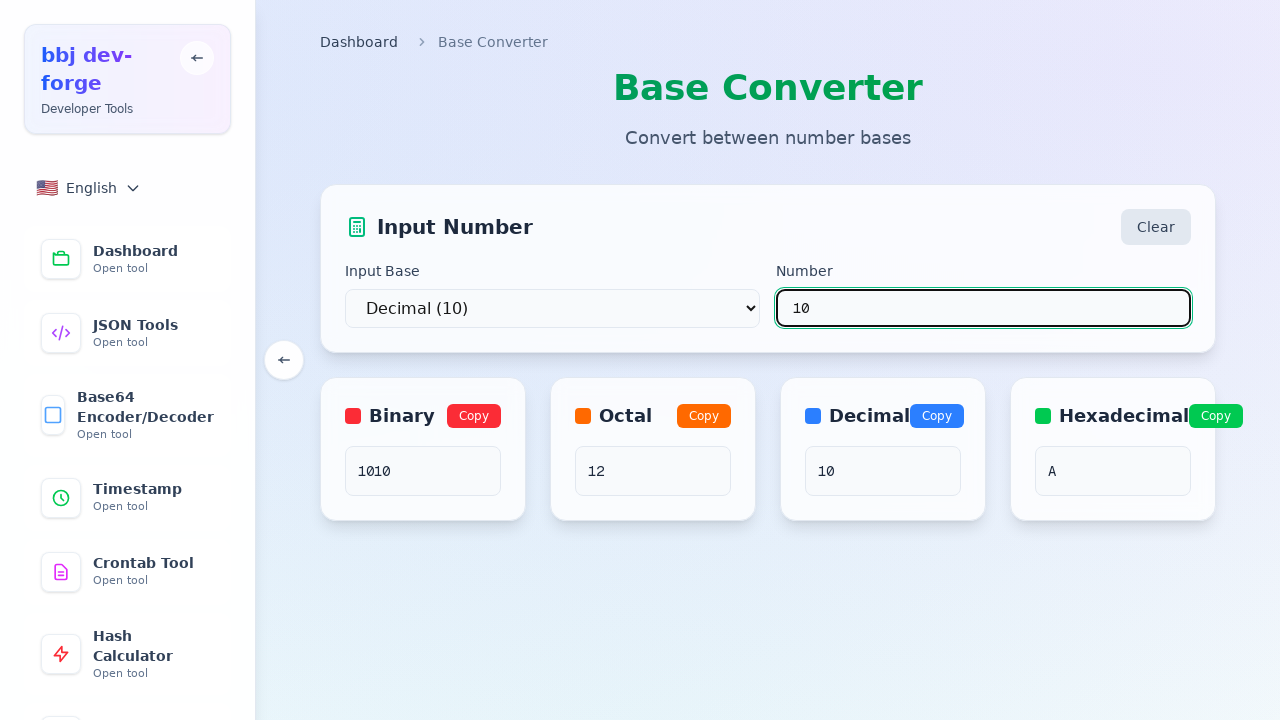

Asserted decimal result equals '10' for base 10 input
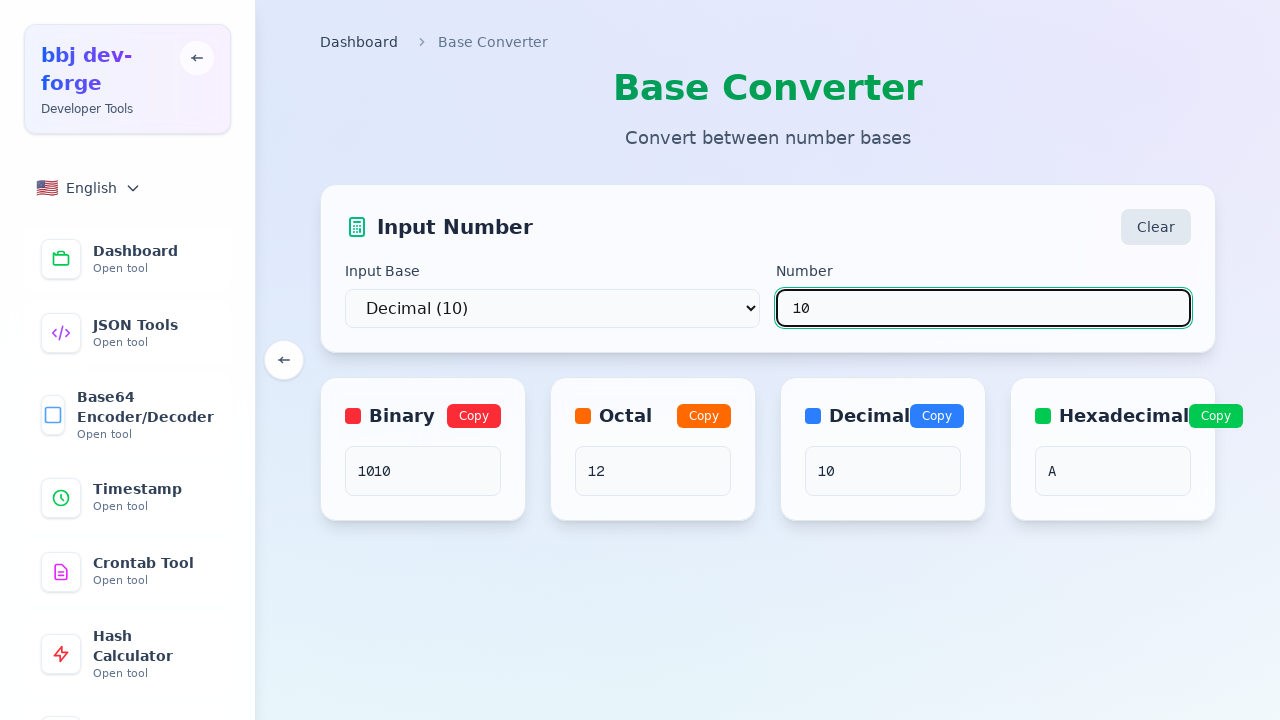

Entered '20' in input field for base 10 on input[type="text"]
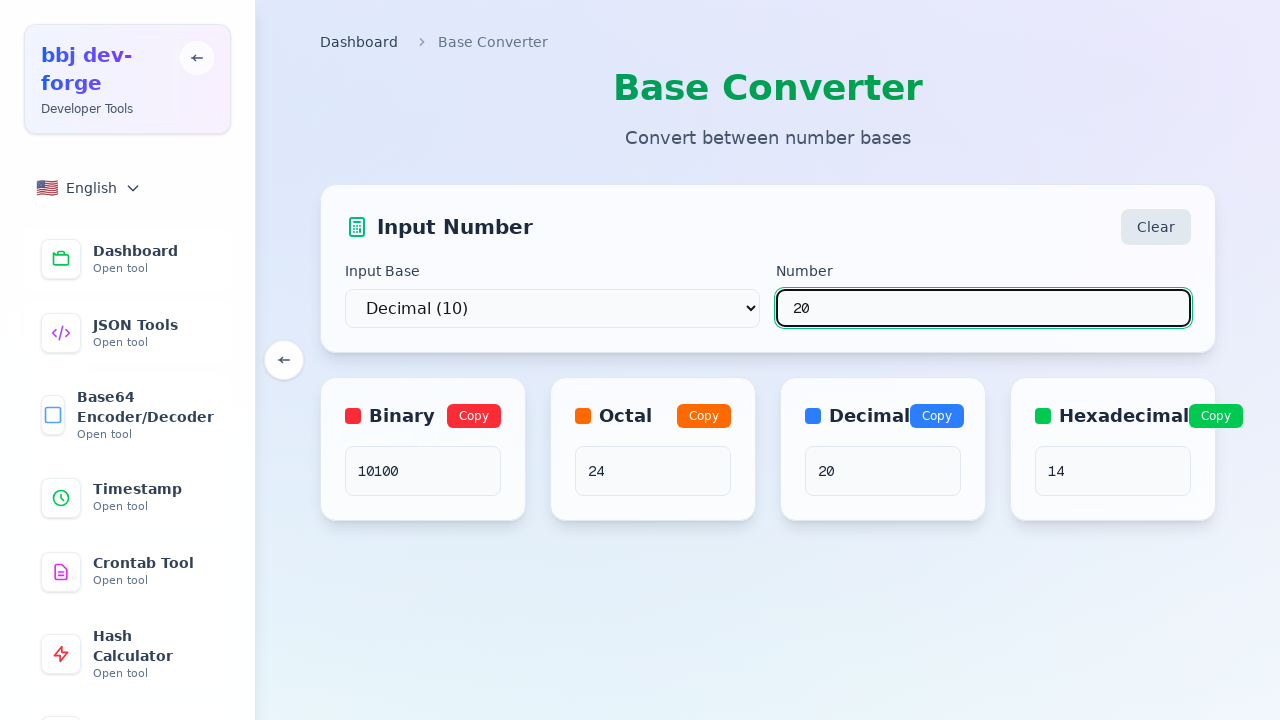

Waited 500ms for conversion to process
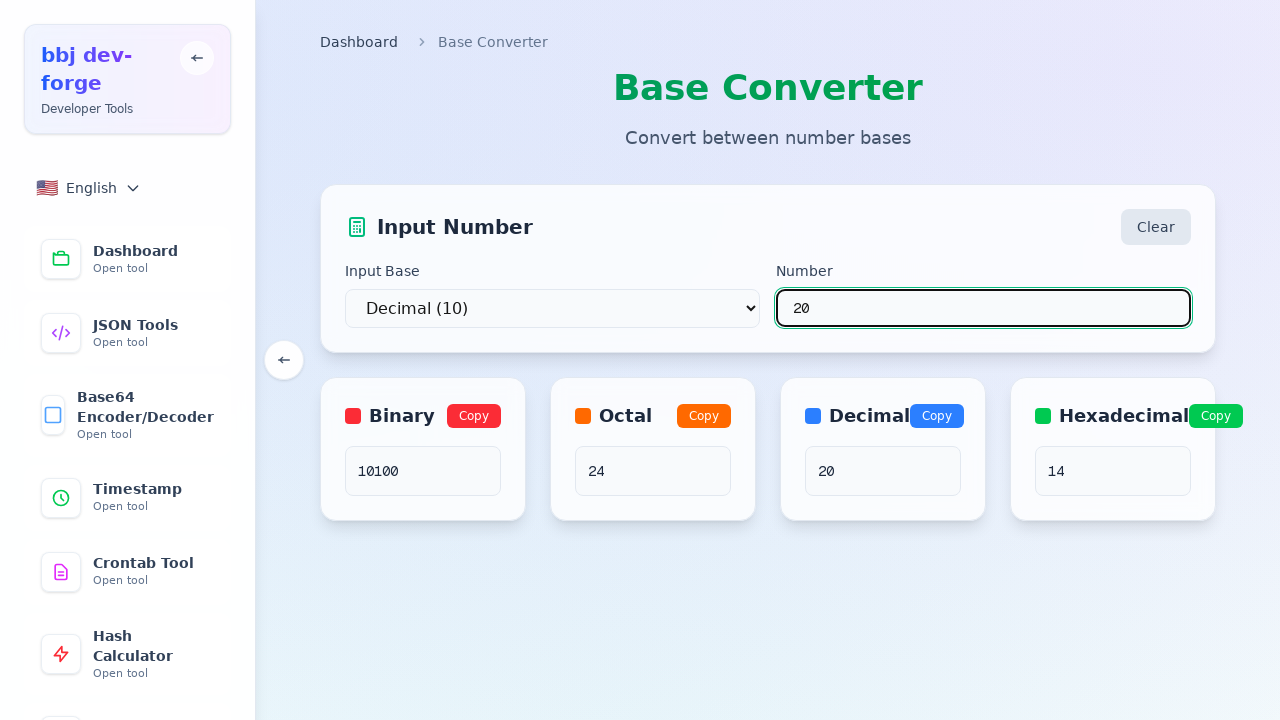

Asserted decimal result equals '20' for base 10 input
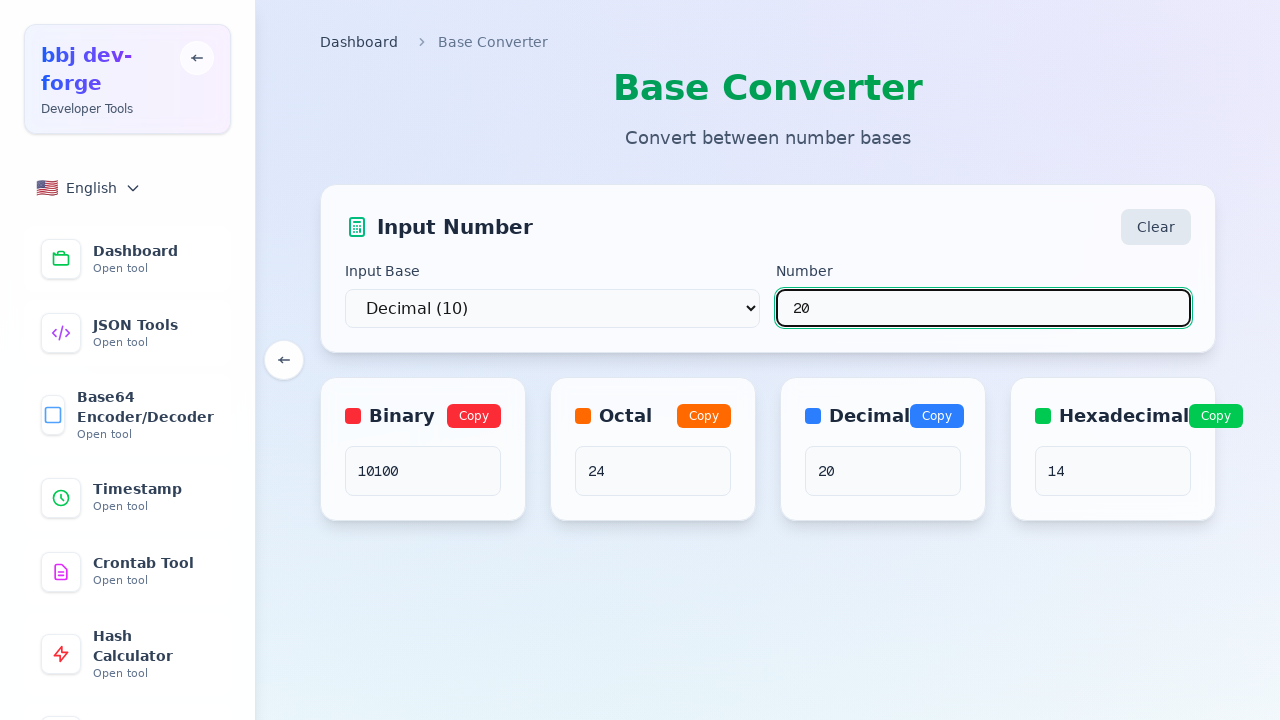

Selected base 16 (hexadecimal) from dropdown on select
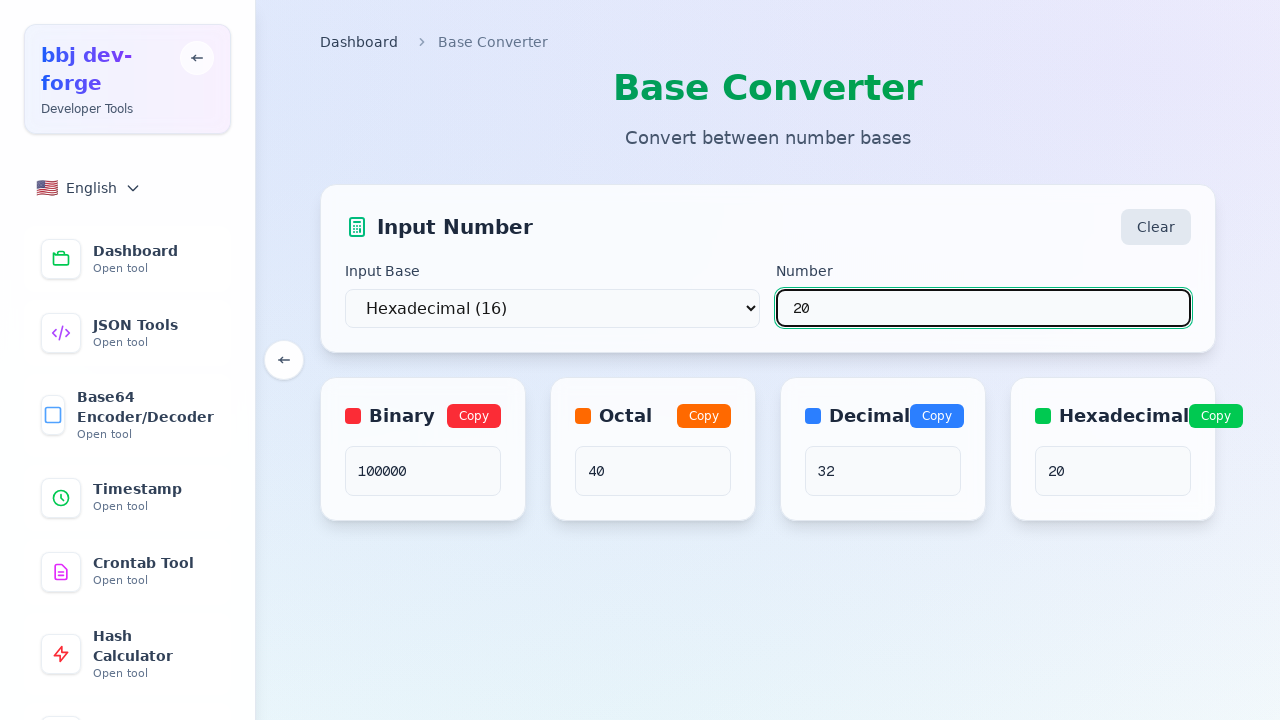

Entered 'A' in input field for hexadecimal on input[type="text"]
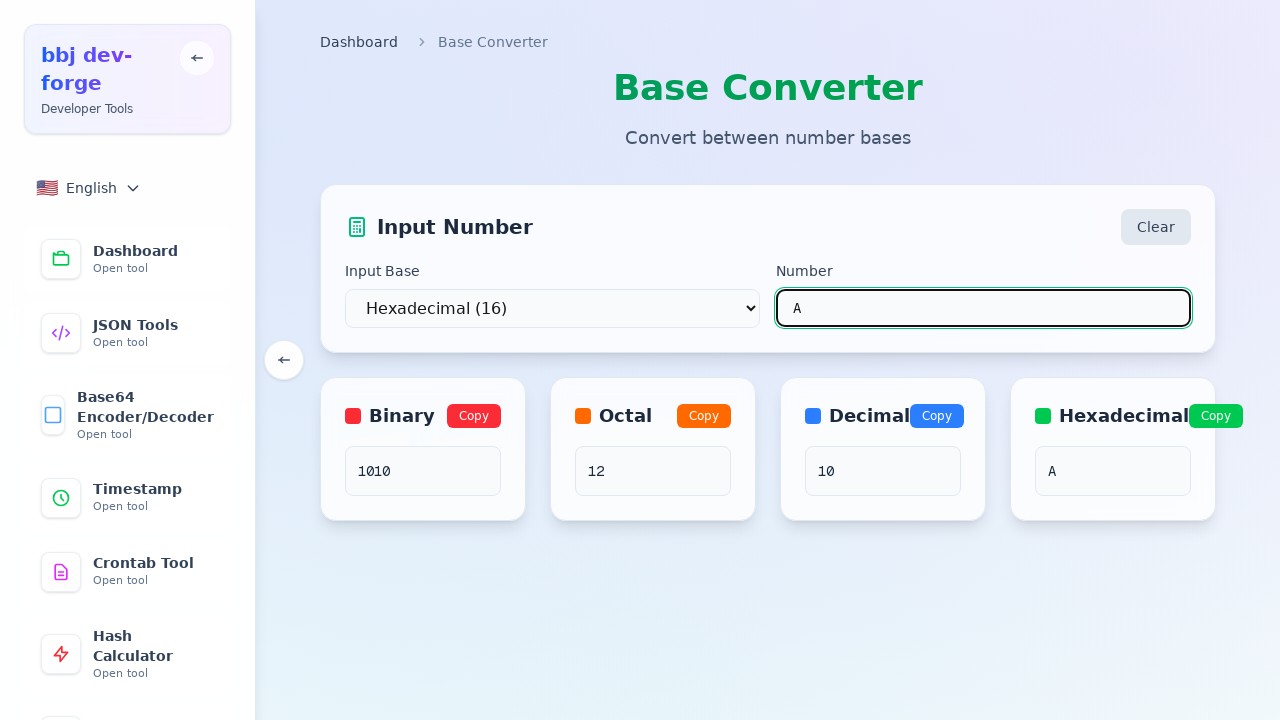

Waited 500ms for conversion to process
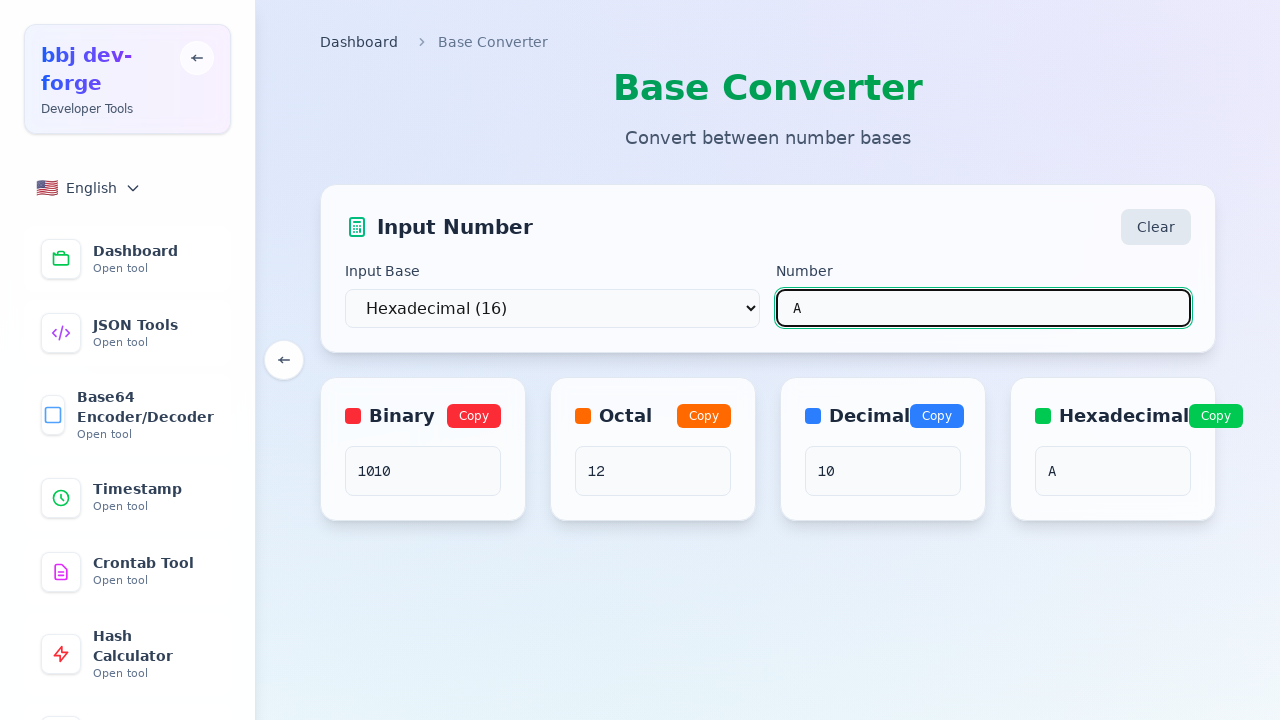

Asserted decimal result equals '10' for hex 'A' input
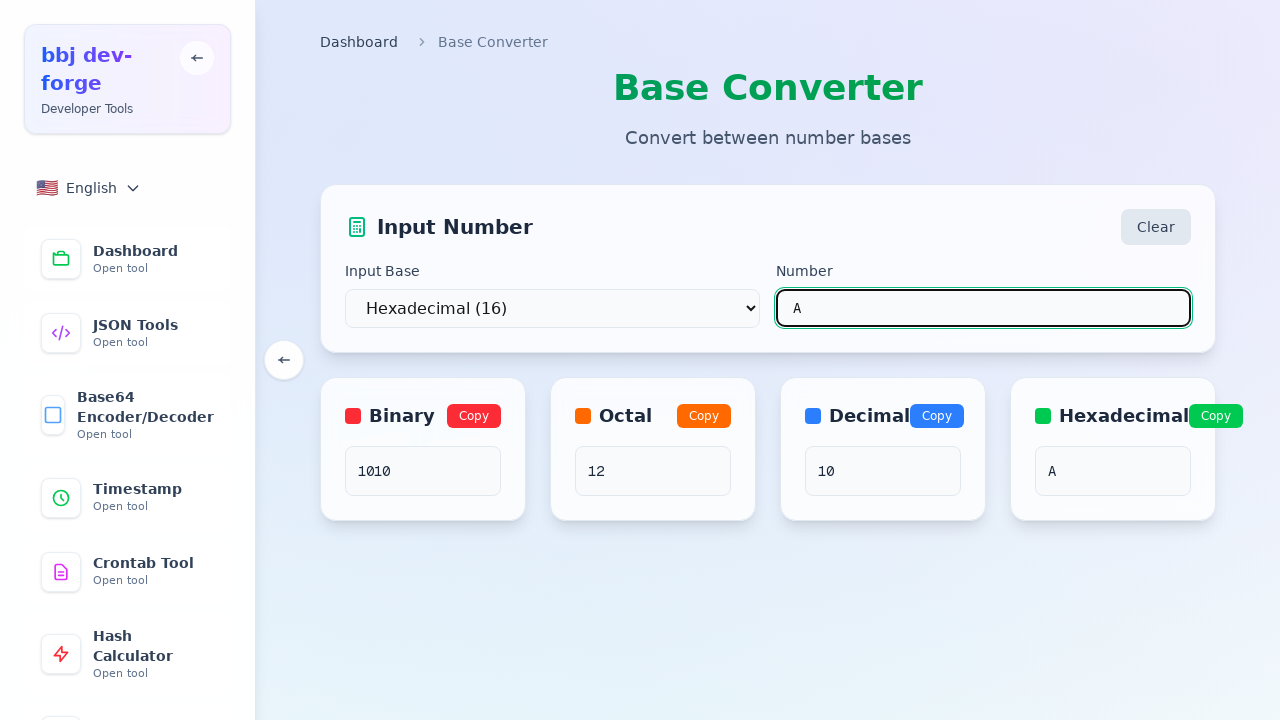

Selected base 2 (binary) from dropdown on select
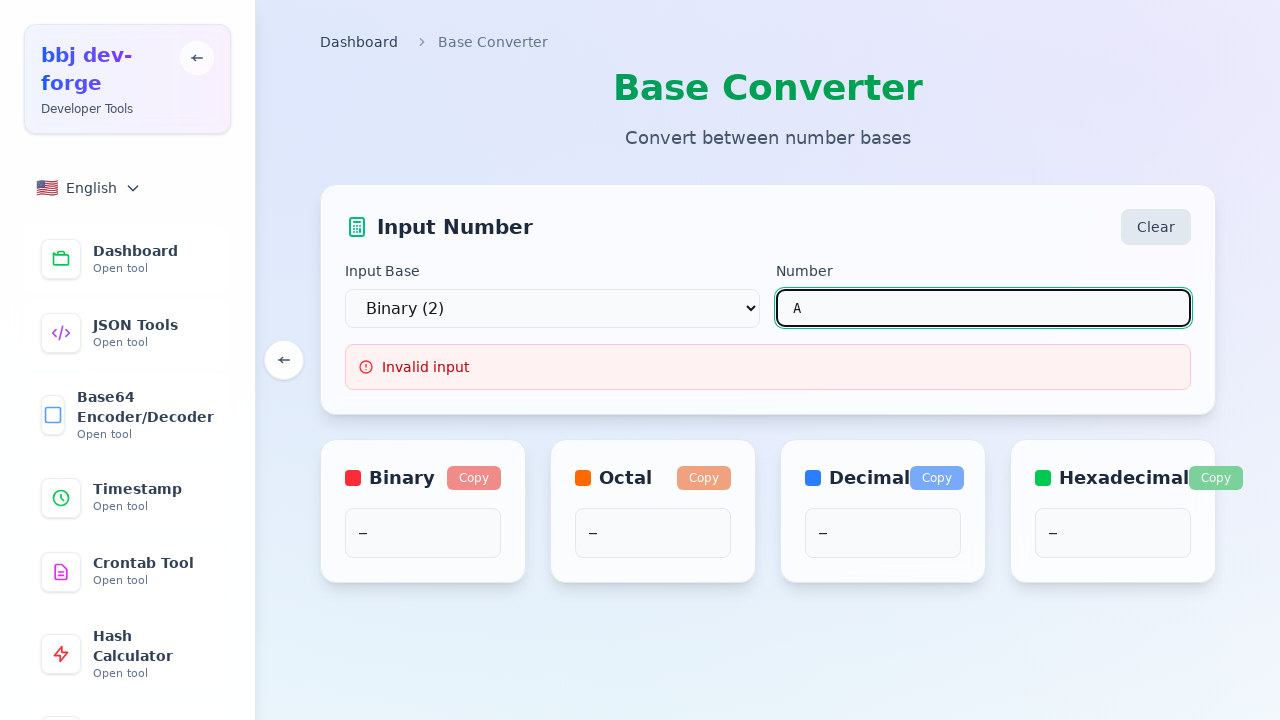

Entered '1010' in input field for binary on input[type="text"]
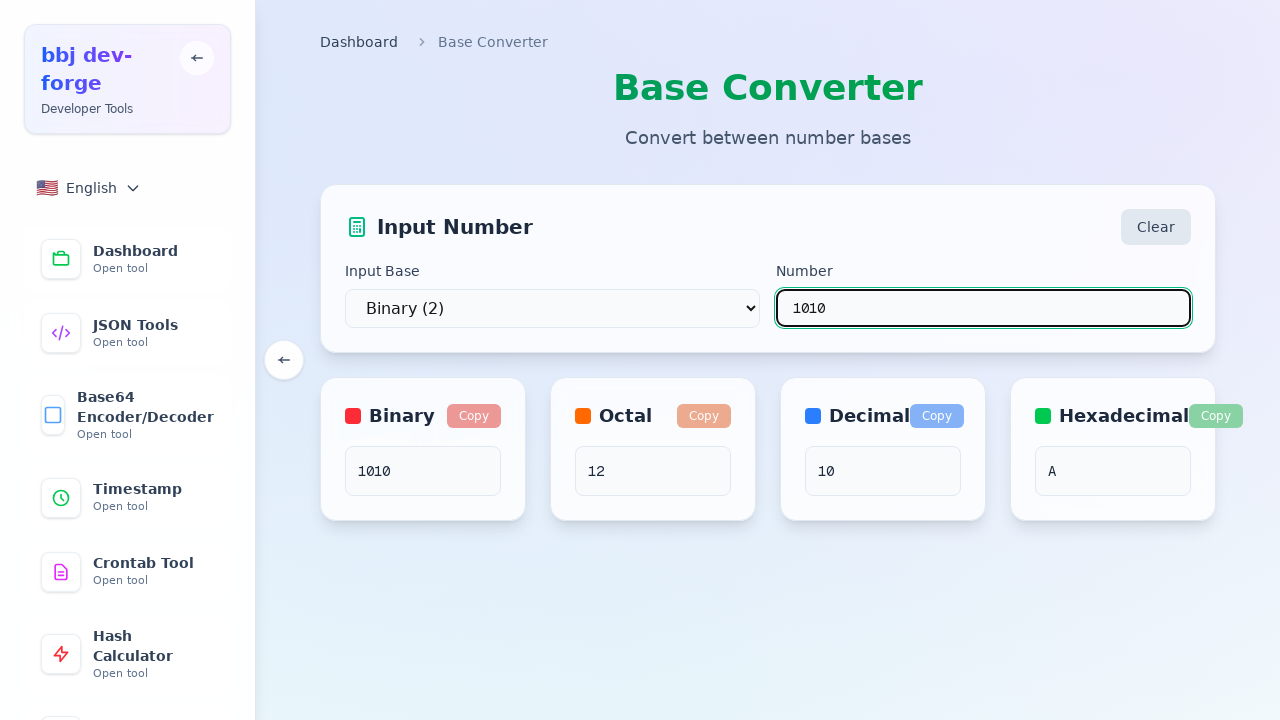

Waited 500ms for conversion to process
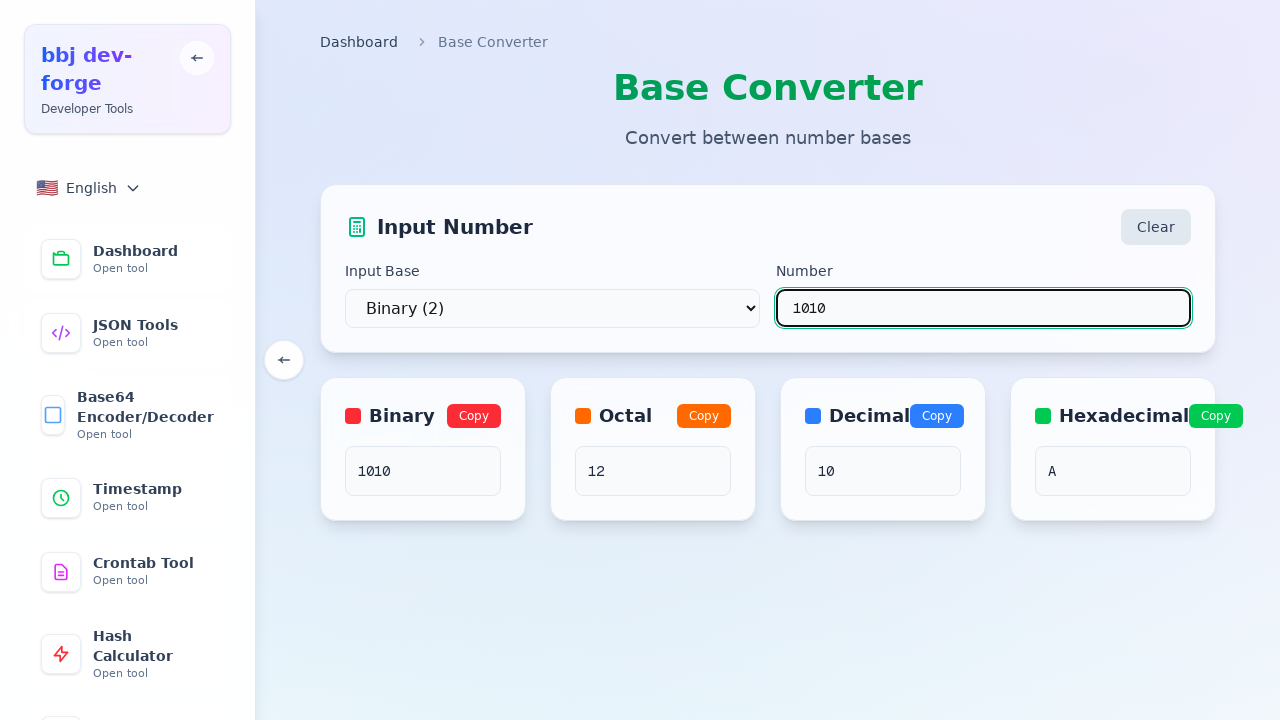

Asserted decimal result equals '10' for binary '1010' input
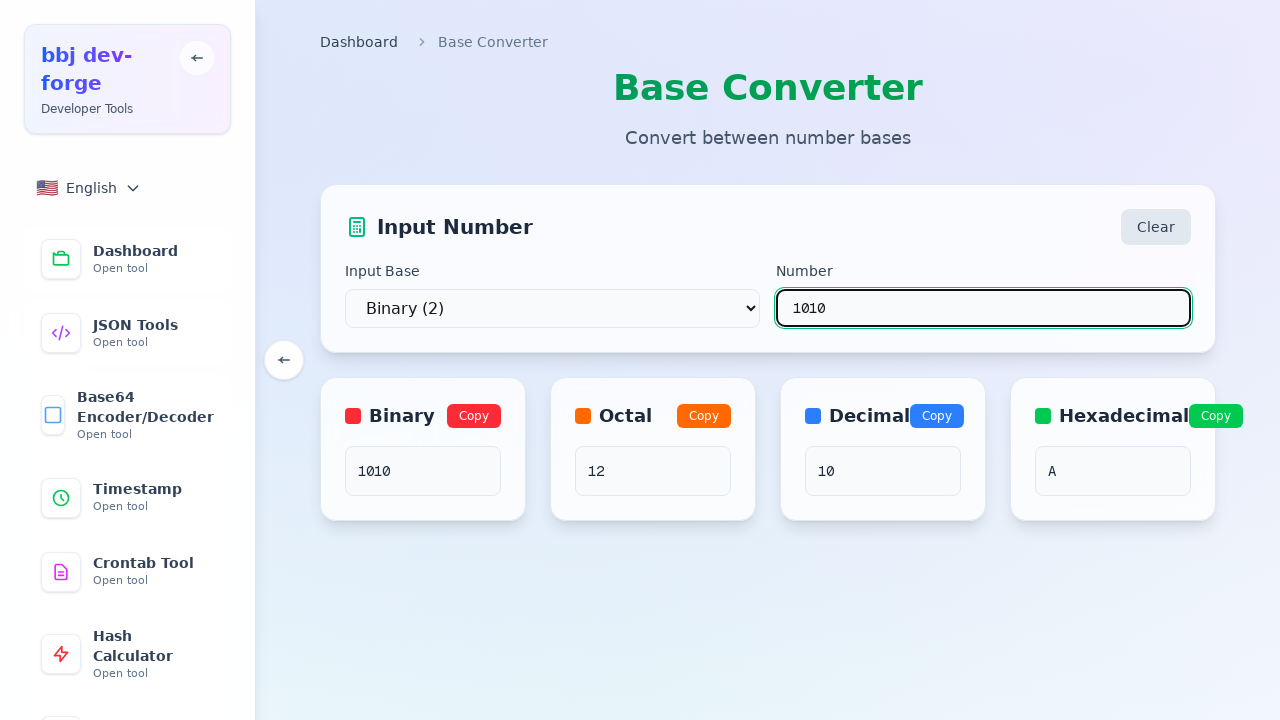

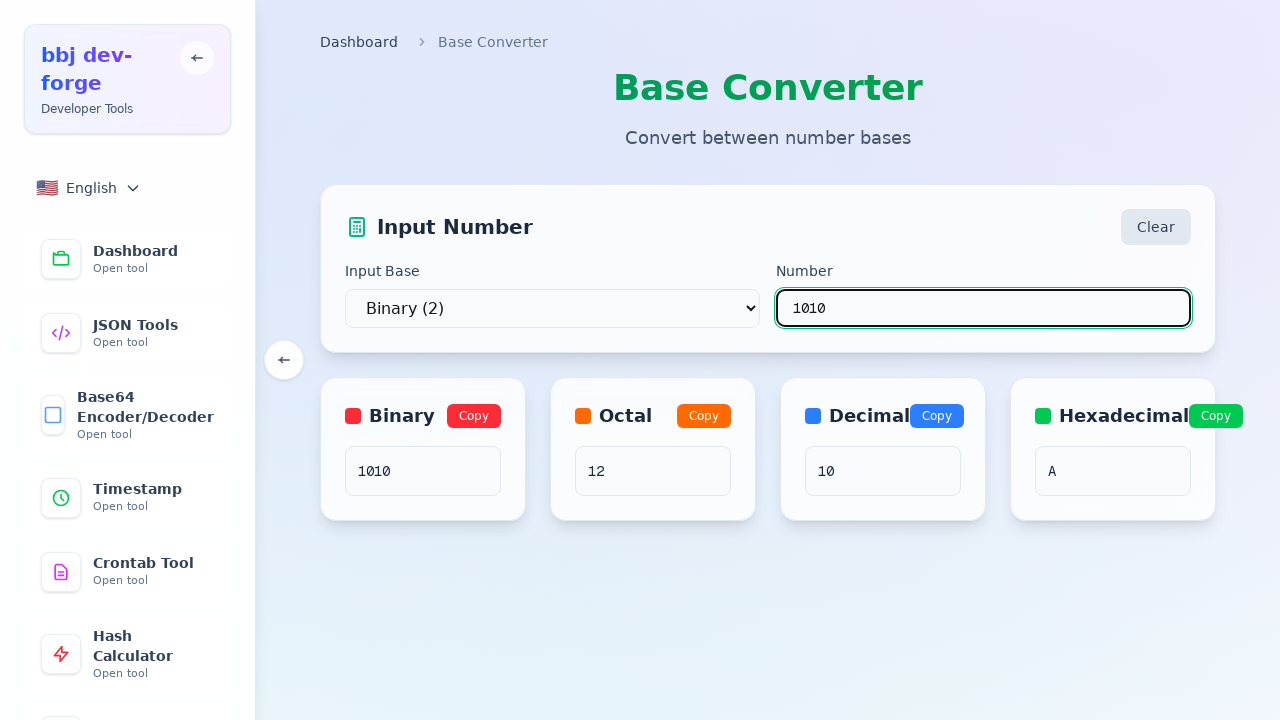